Tests marking all todo items as completed using the toggle all checkbox

Starting URL: https://demo.playwright.dev/todomvc

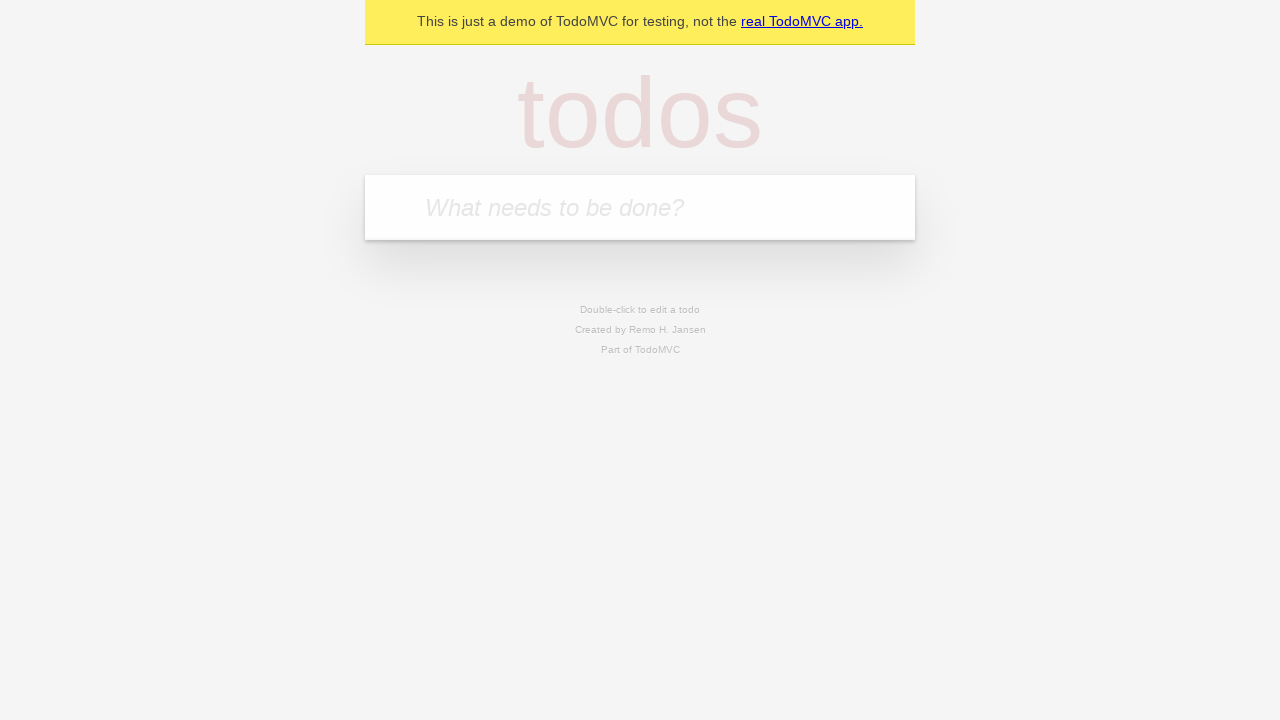

Filled todo input with 'buy some cheese' on internal:attr=[placeholder="What needs to be done?"i]
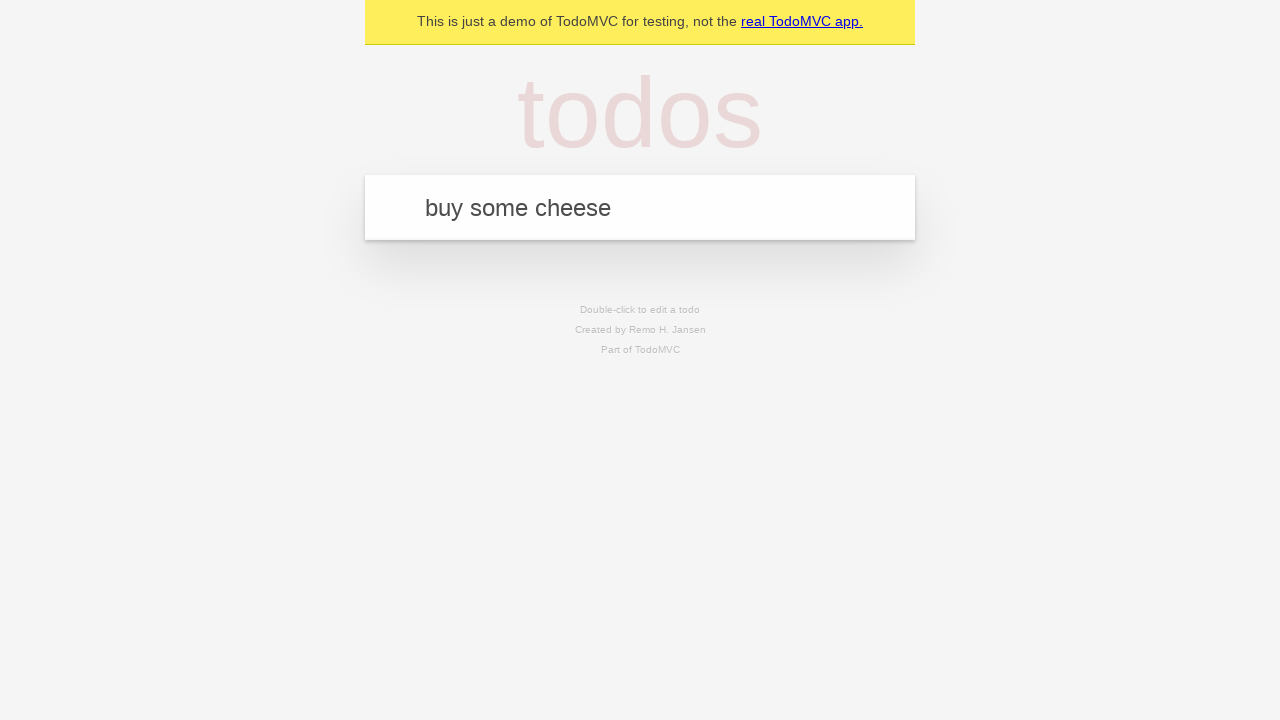

Pressed Enter to create first todo on internal:attr=[placeholder="What needs to be done?"i]
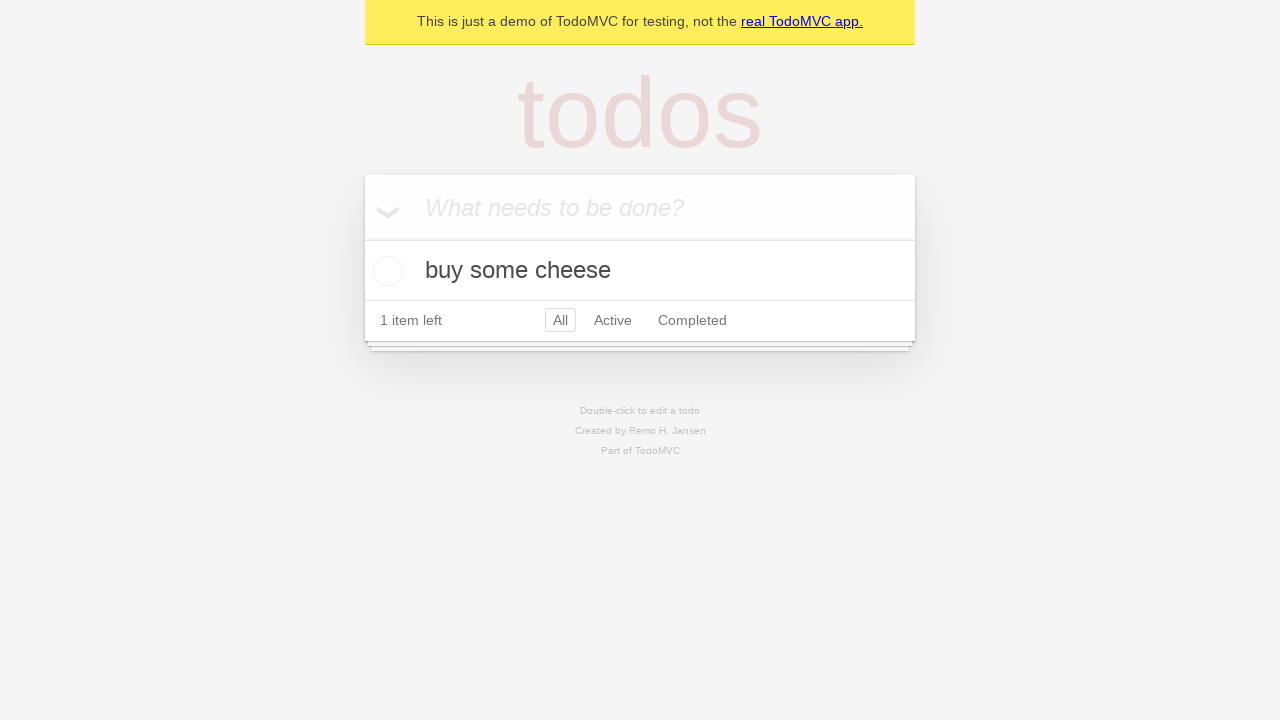

Filled todo input with 'feed the cat' on internal:attr=[placeholder="What needs to be done?"i]
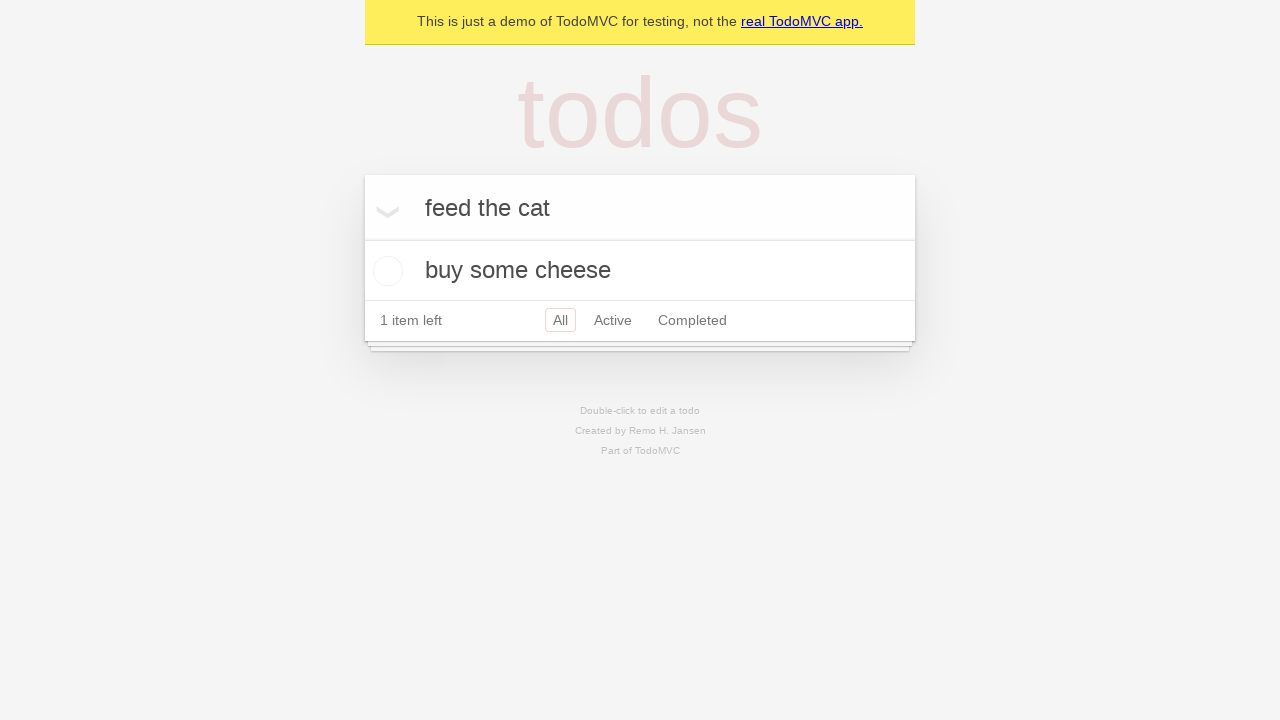

Pressed Enter to create second todo on internal:attr=[placeholder="What needs to be done?"i]
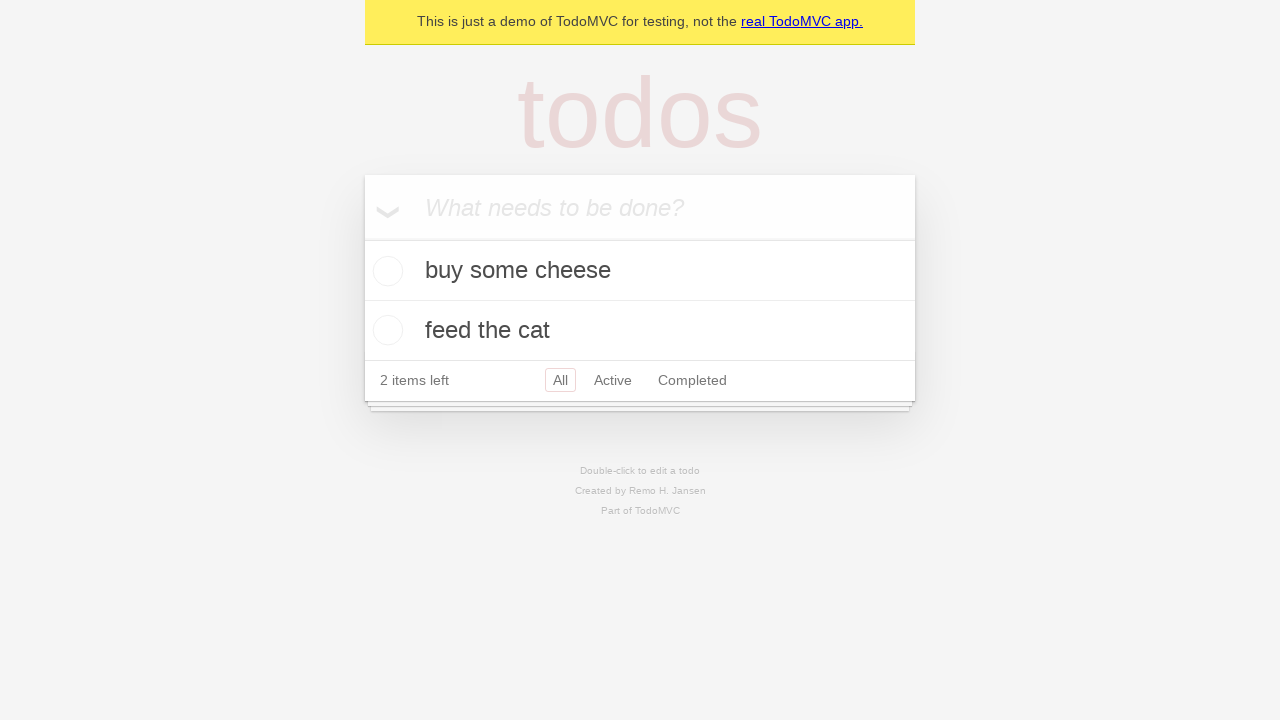

Filled todo input with 'book a doctors appointment' on internal:attr=[placeholder="What needs to be done?"i]
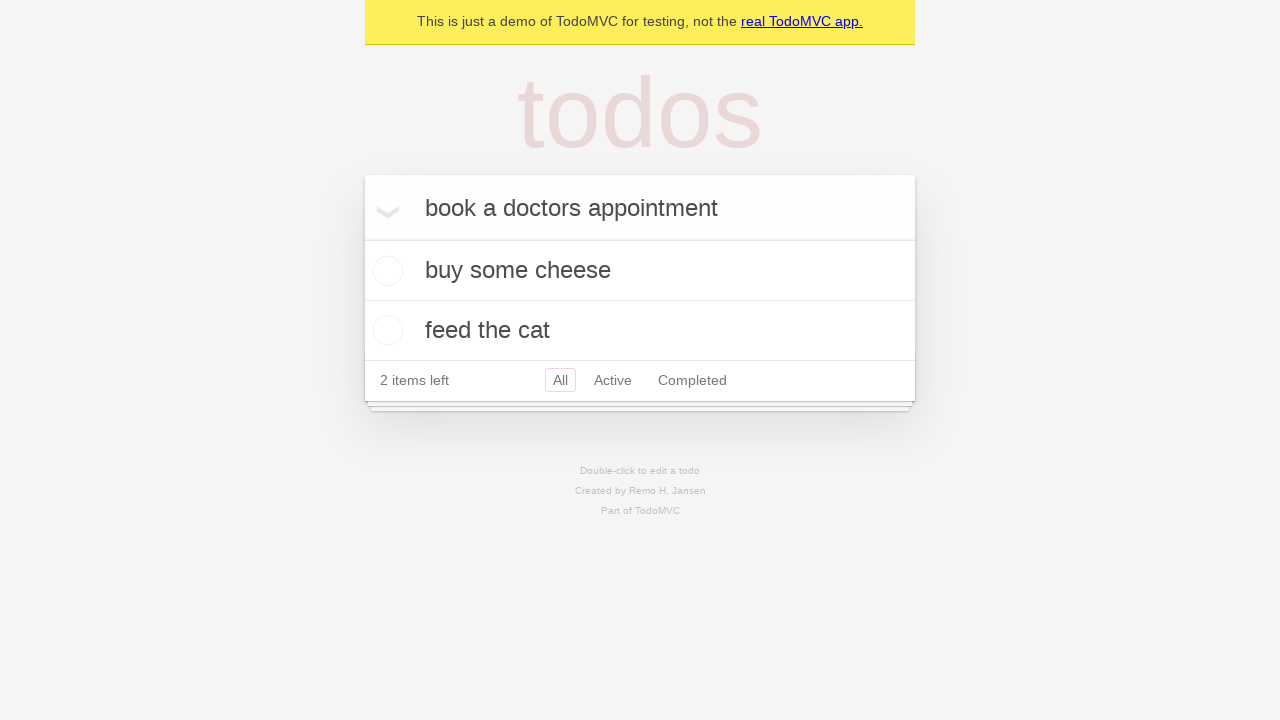

Pressed Enter to create third todo on internal:attr=[placeholder="What needs to be done?"i]
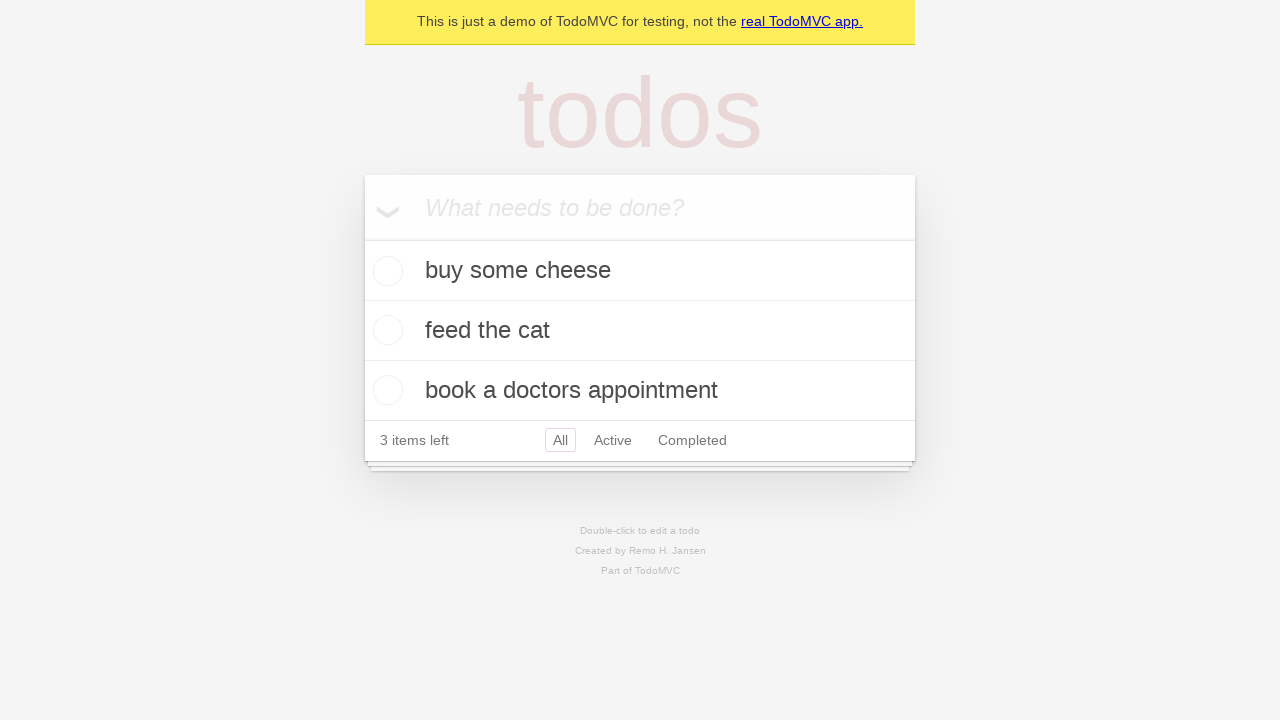

Clicked toggle all checkbox to mark all items as completed at (362, 238) on internal:label="Mark all as complete"i
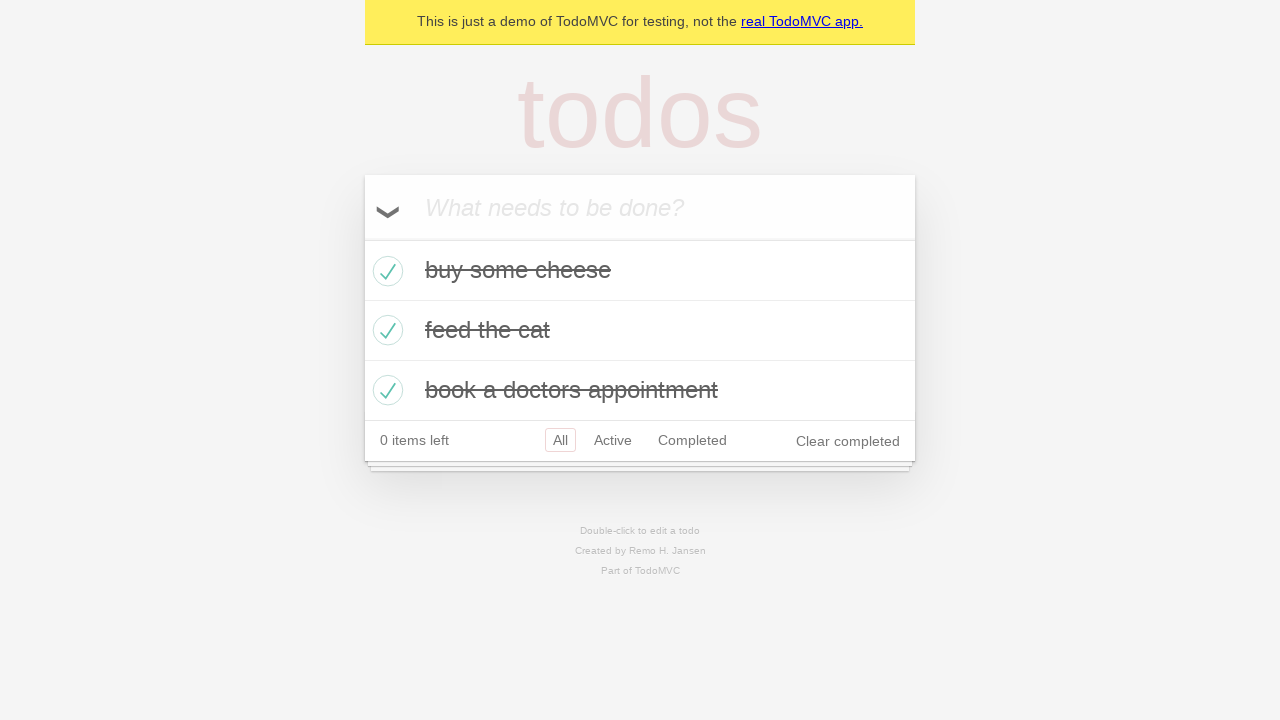

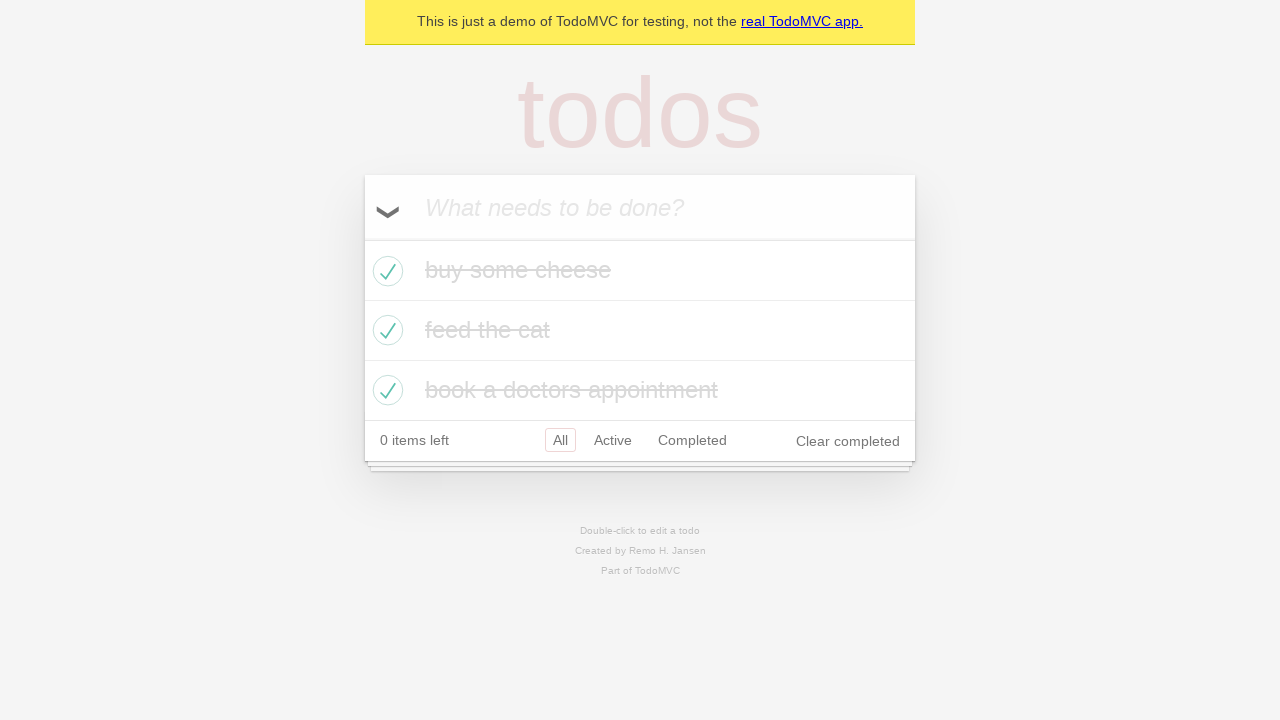